Reads a value from the page, calculates a math function, enters the answer, checks a checkbox, selects a radio button, and submits

Starting URL: http://suninjuly.github.io/math.html

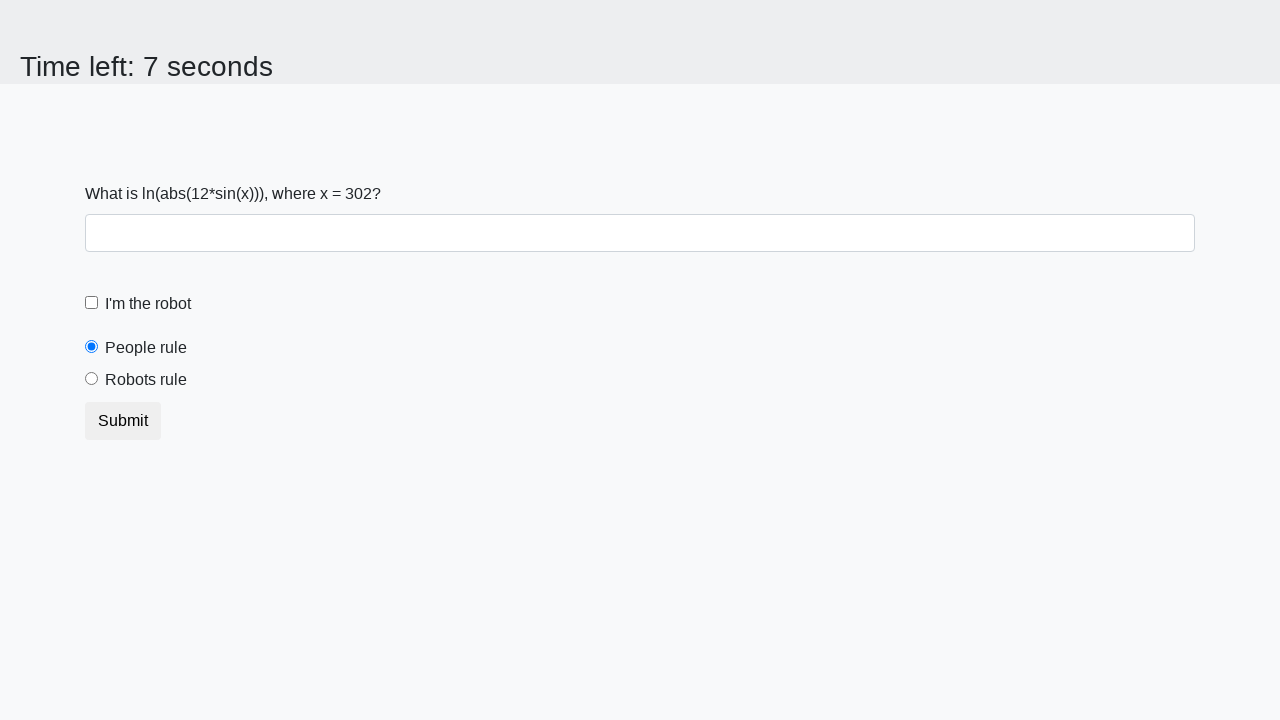

Retrieved input value from page
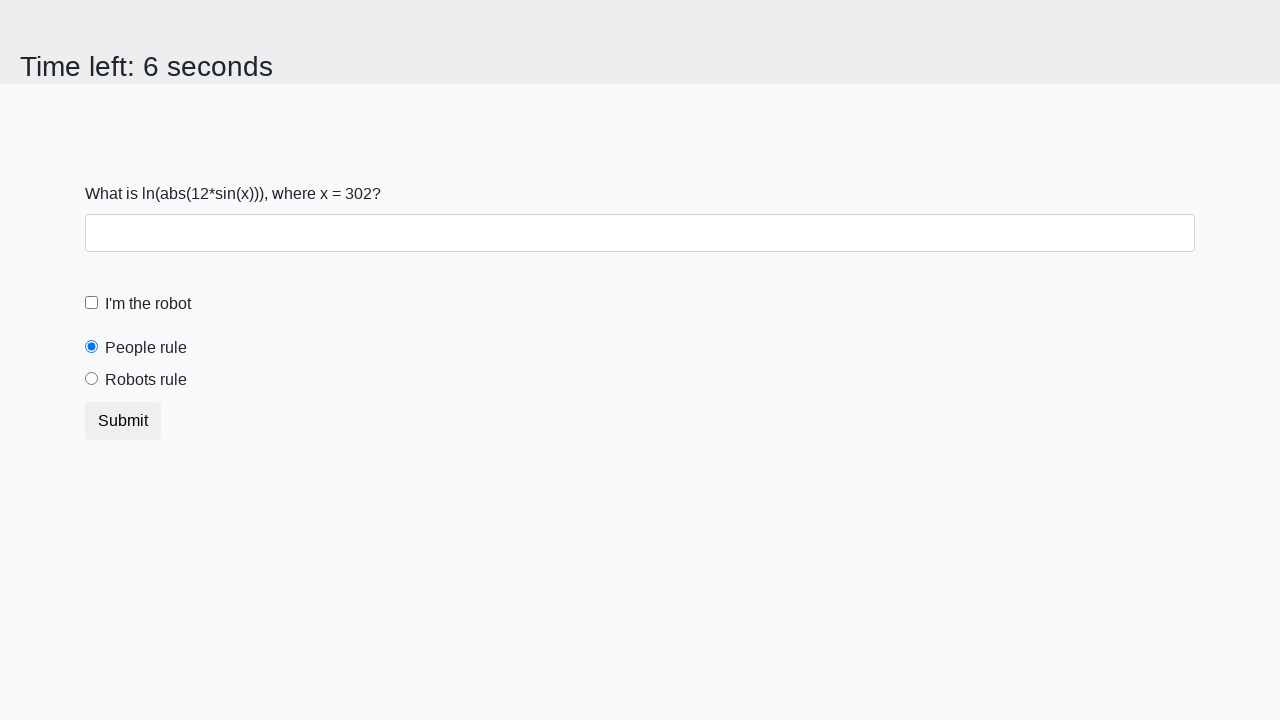

Calculated math function result
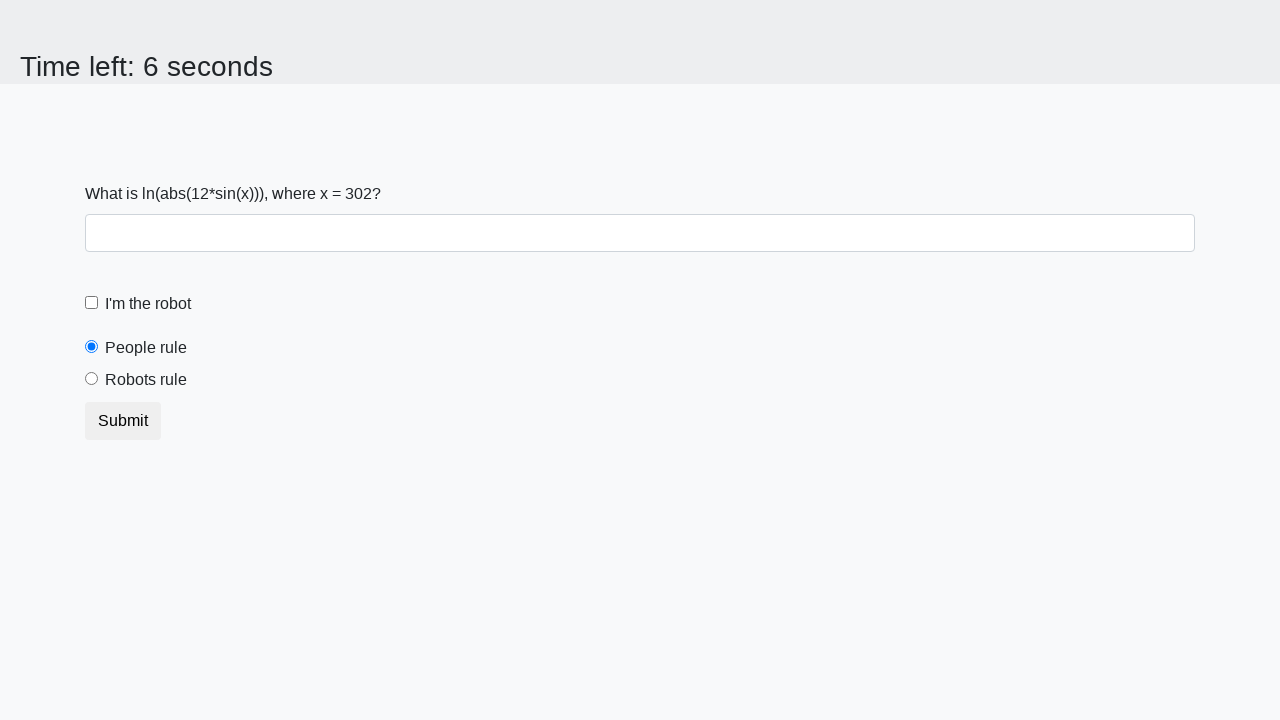

Filled answer field with calculated value on #answer
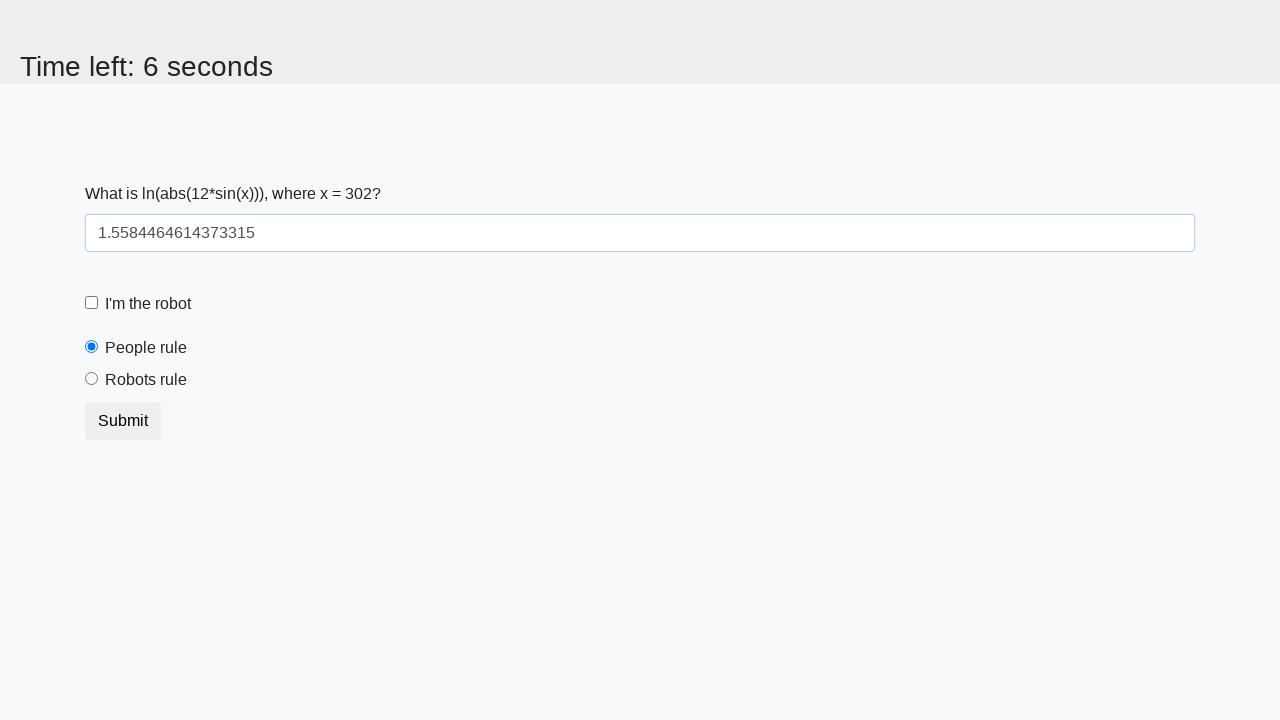

Checked the robot checkbox at (148, 304) on label[for='robotCheckbox']
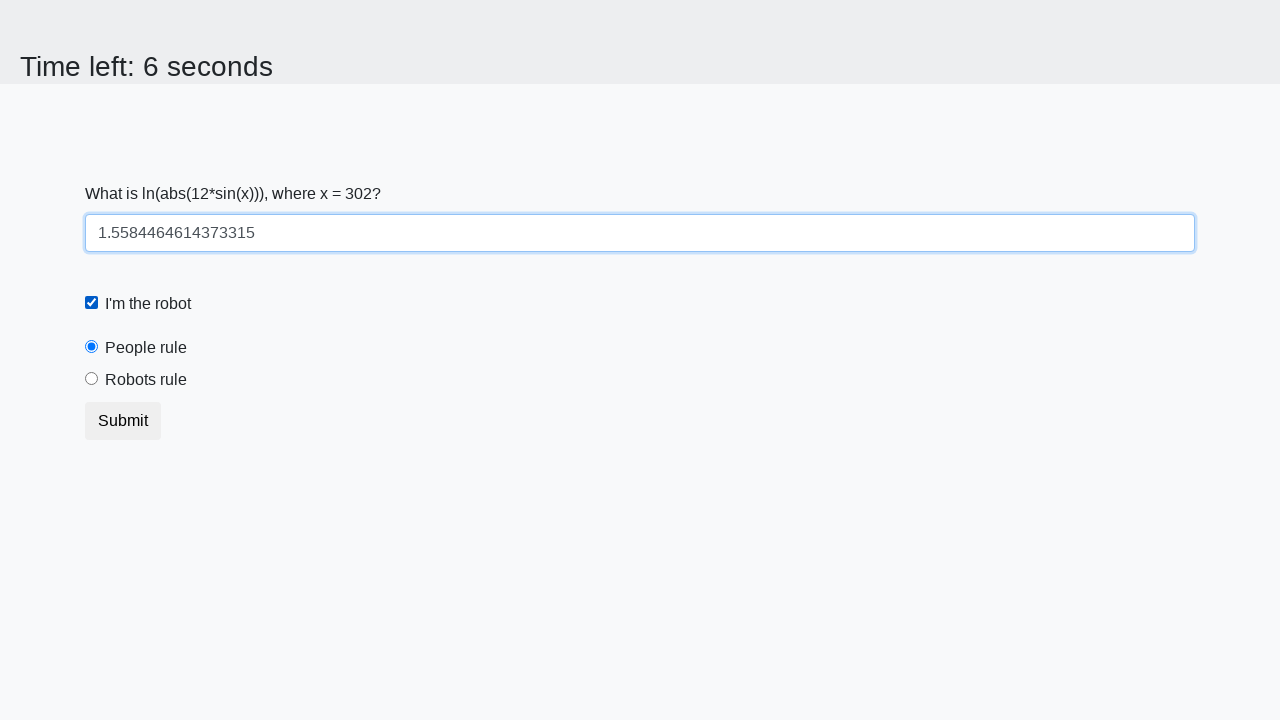

Selected the robots rule radio button at (146, 380) on label[for='robotsRule']
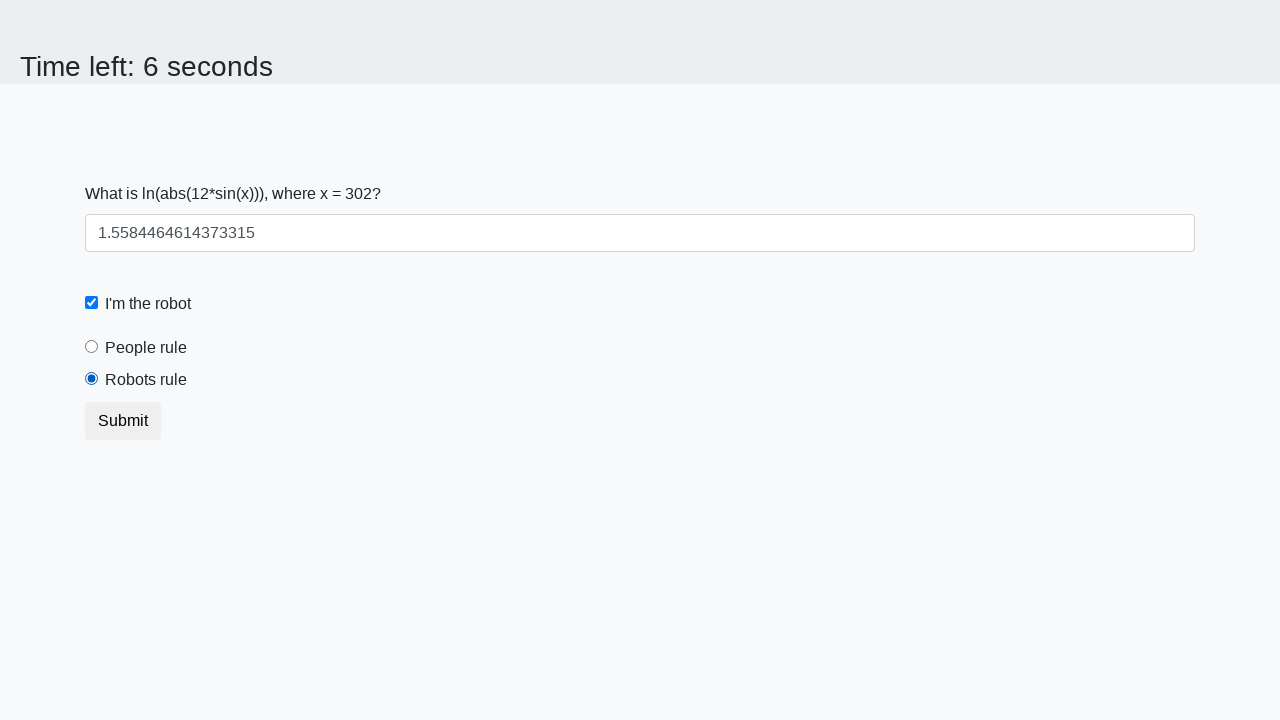

Clicked submit button at (123, 421) on button.btn
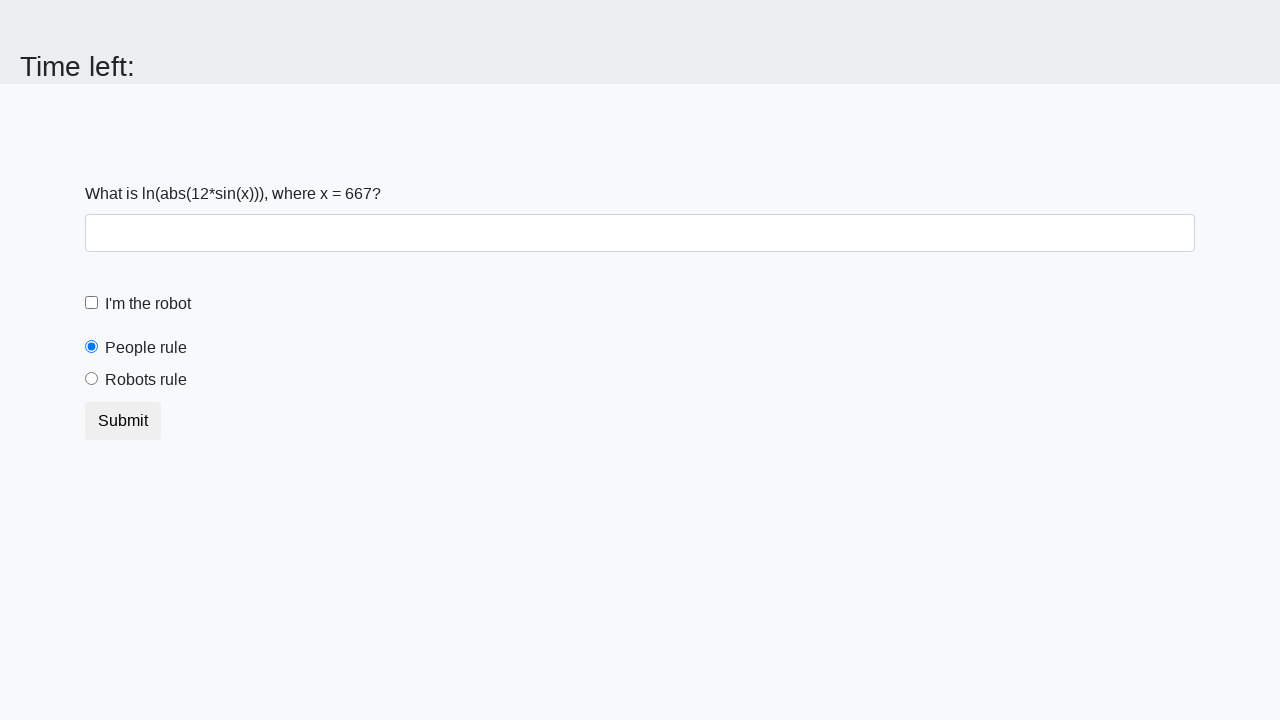

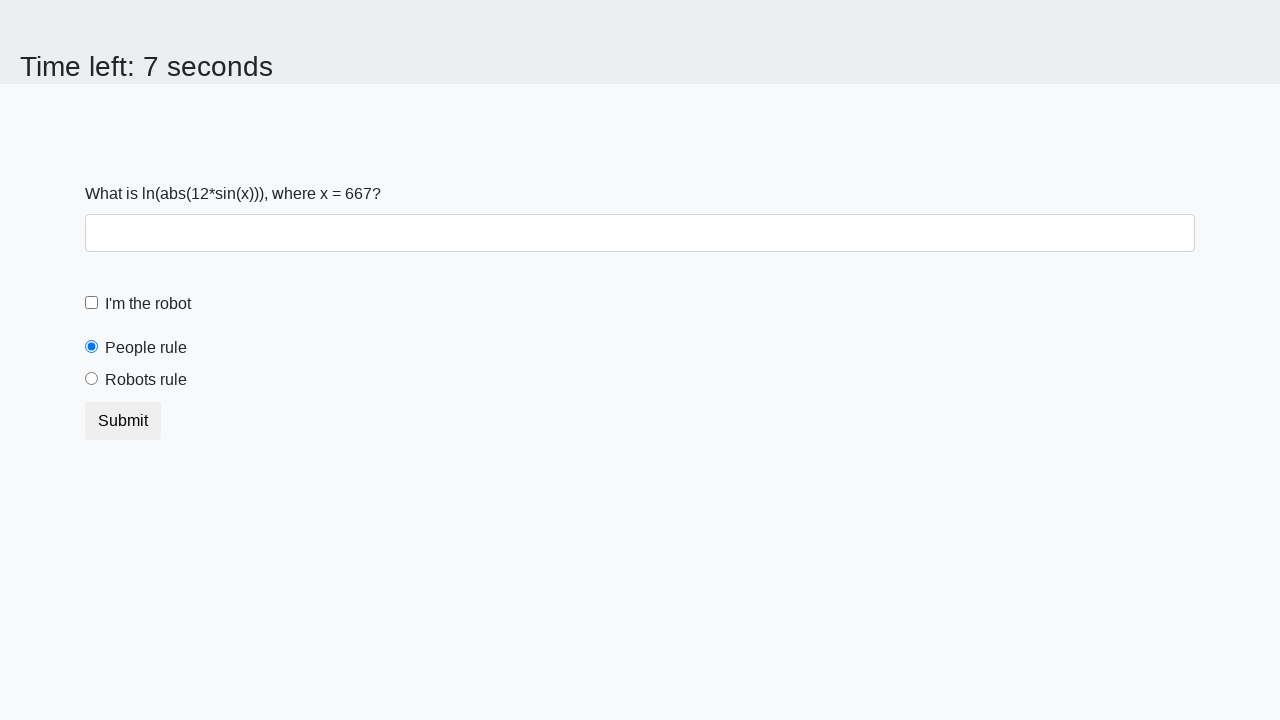